Fills in the first name field on a registration form

Starting URL: https://demo.automationtesting.in/Register.html

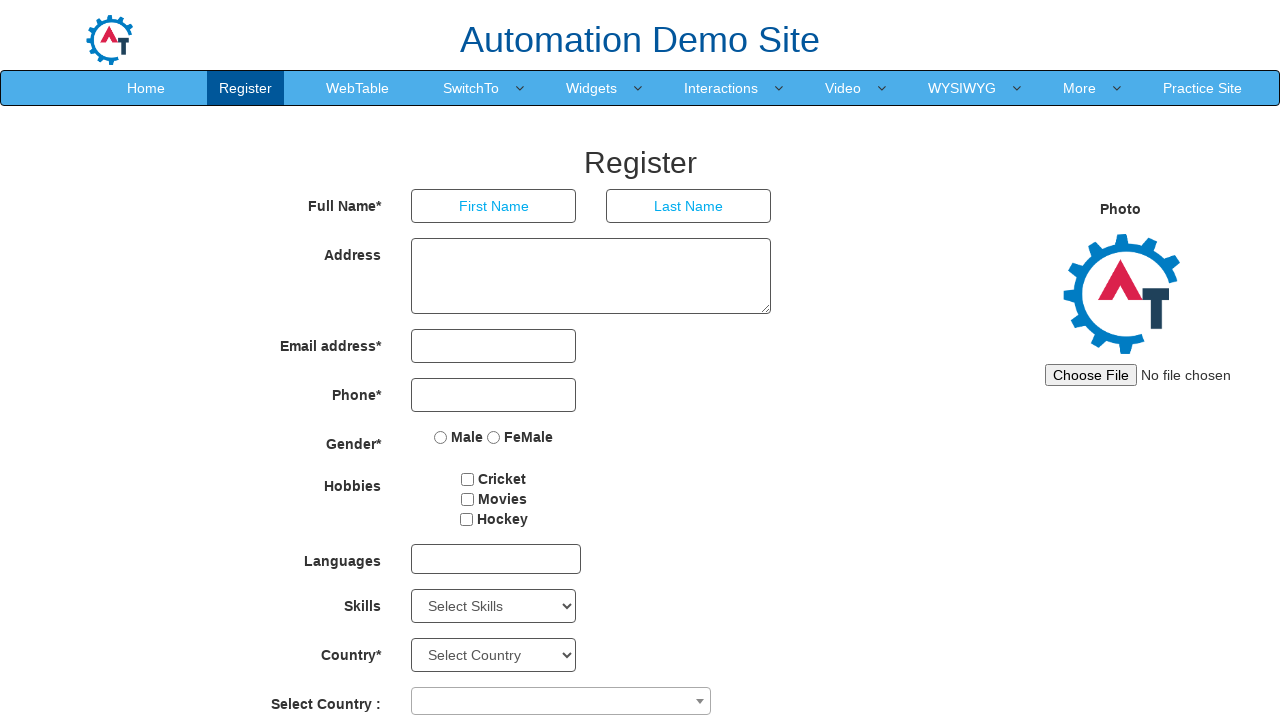

Filled first name field with 'John' on //input[@ng-model='FirstName']
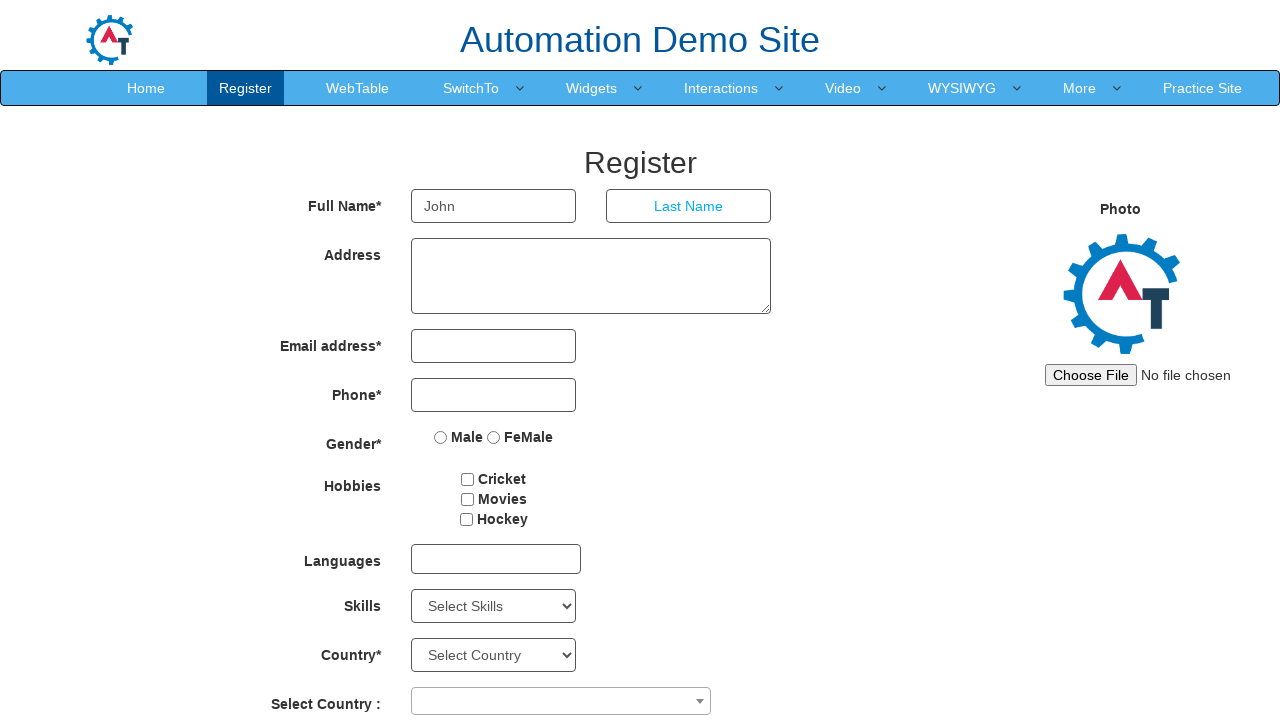

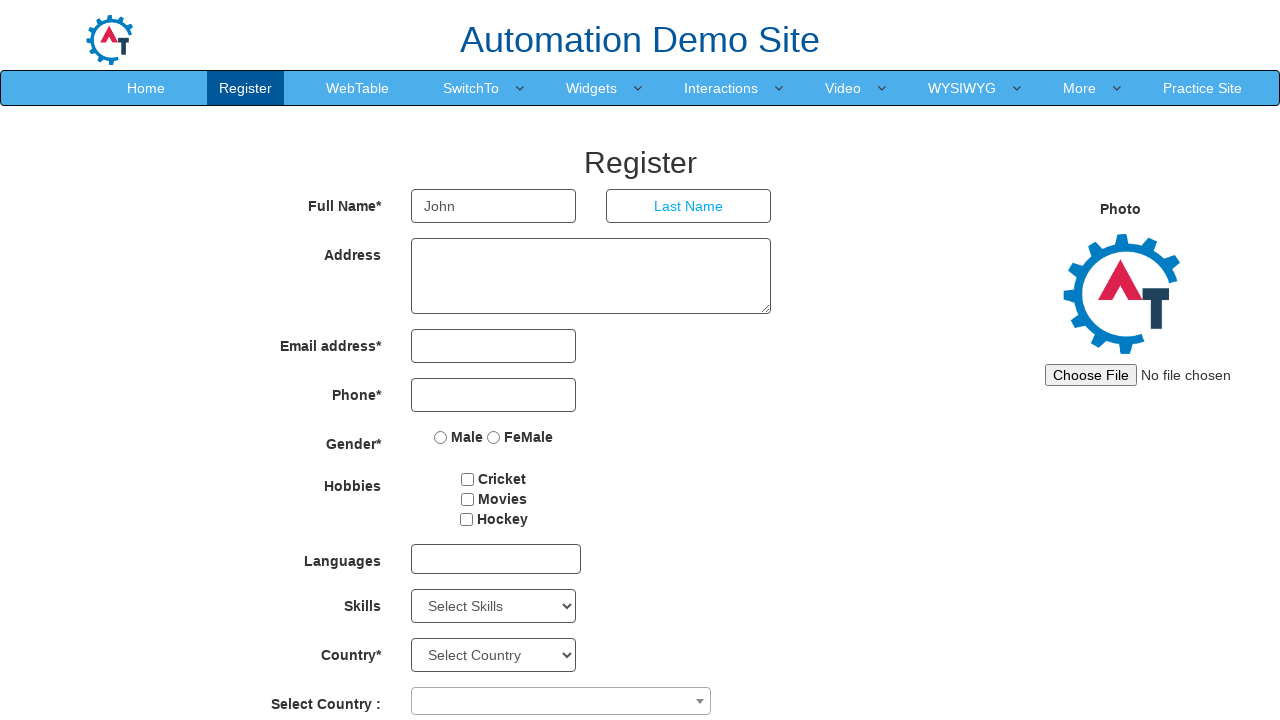